Tests that the text input field is cleared after adding a todo item

Starting URL: https://demo.playwright.dev/todomvc

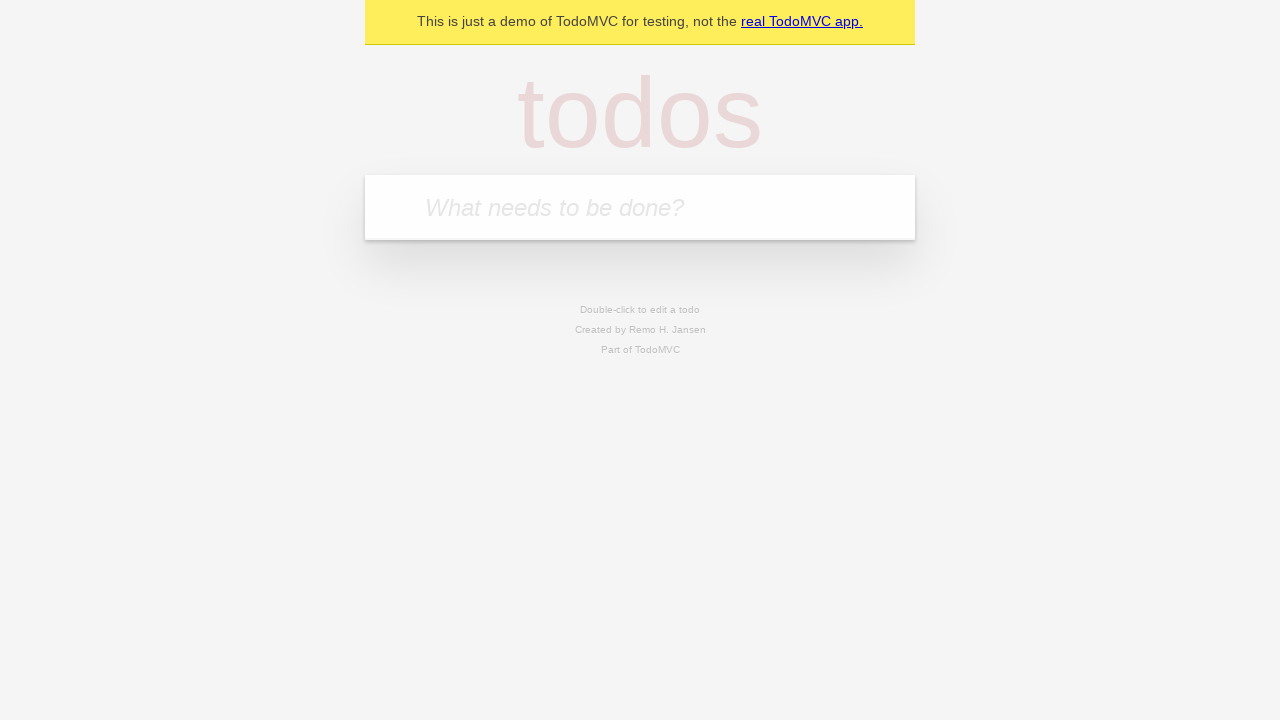

Located the todo input field by placeholder text
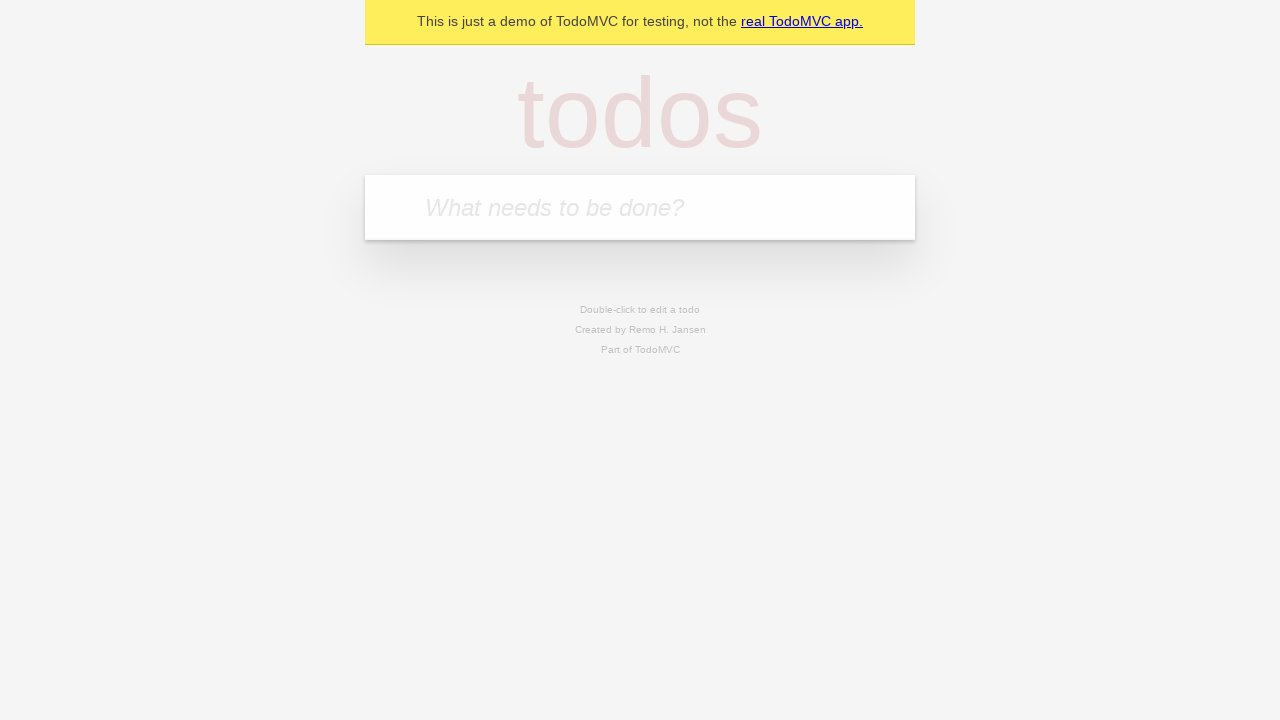

Filled input field with 'buy some cheese' on internal:attr=[placeholder="What needs to be done?"i]
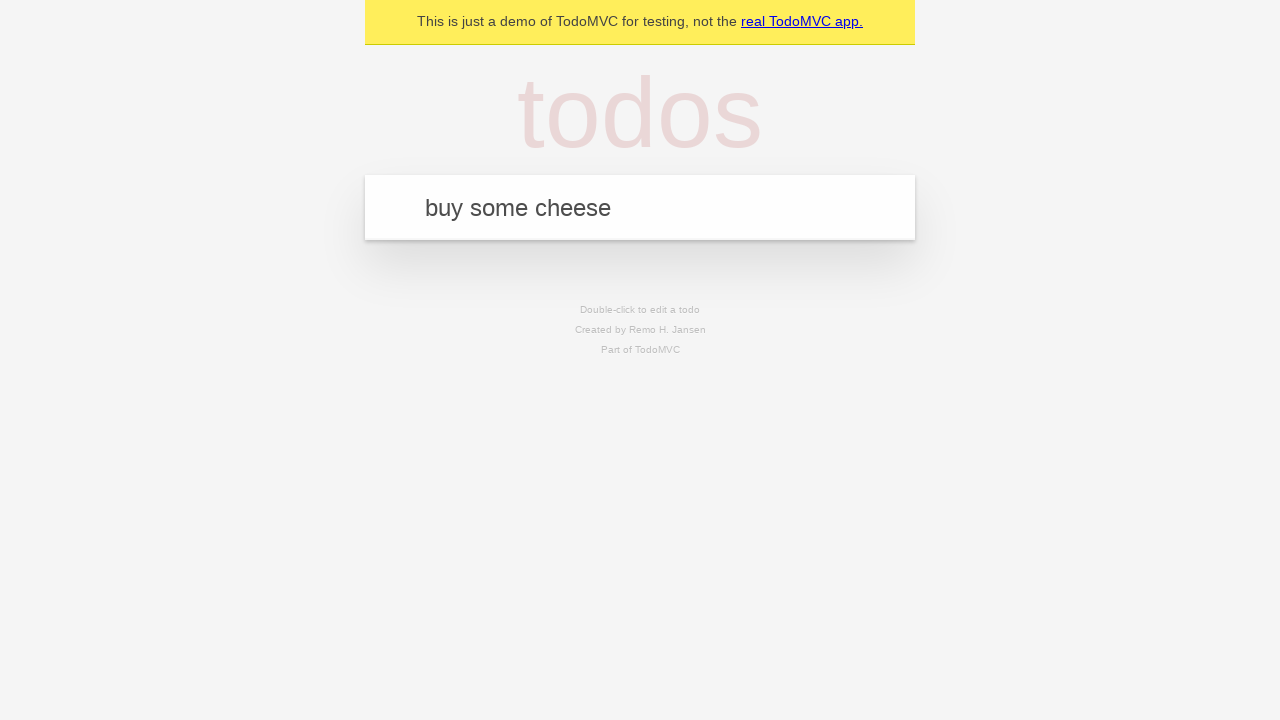

Pressed Enter to add the todo item on internal:attr=[placeholder="What needs to be done?"i]
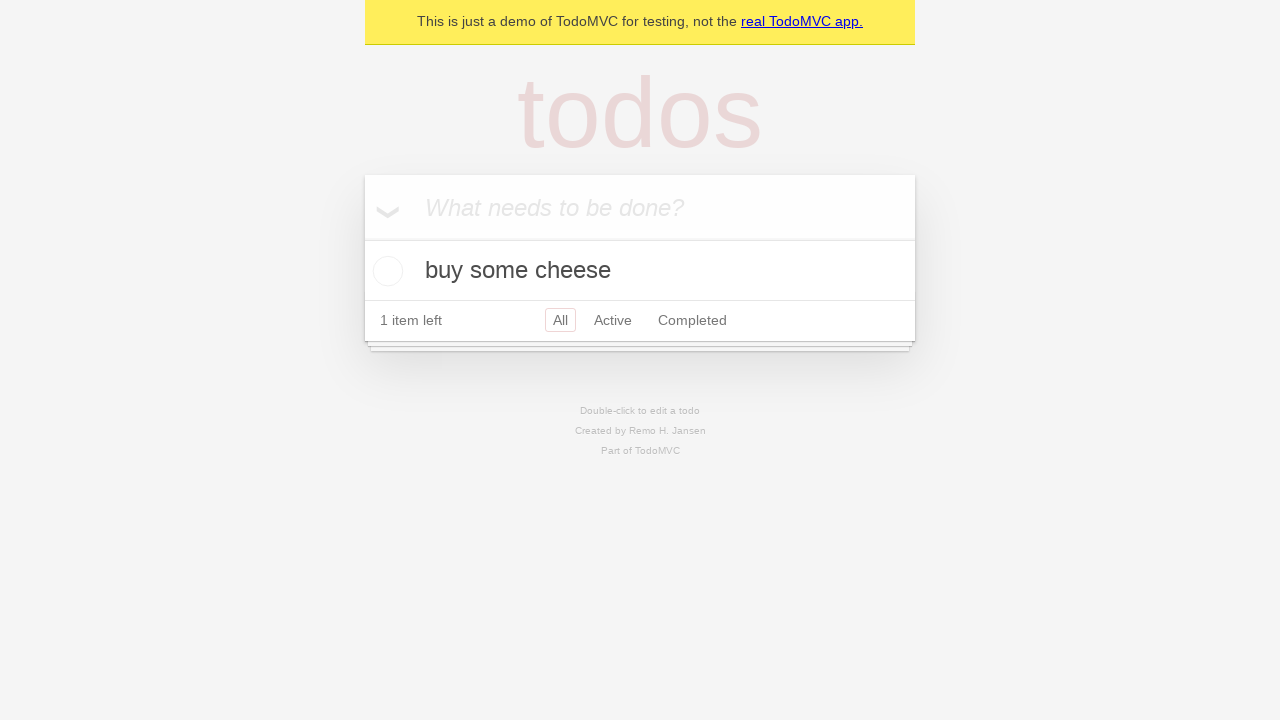

Waited for todo item to be added to the list
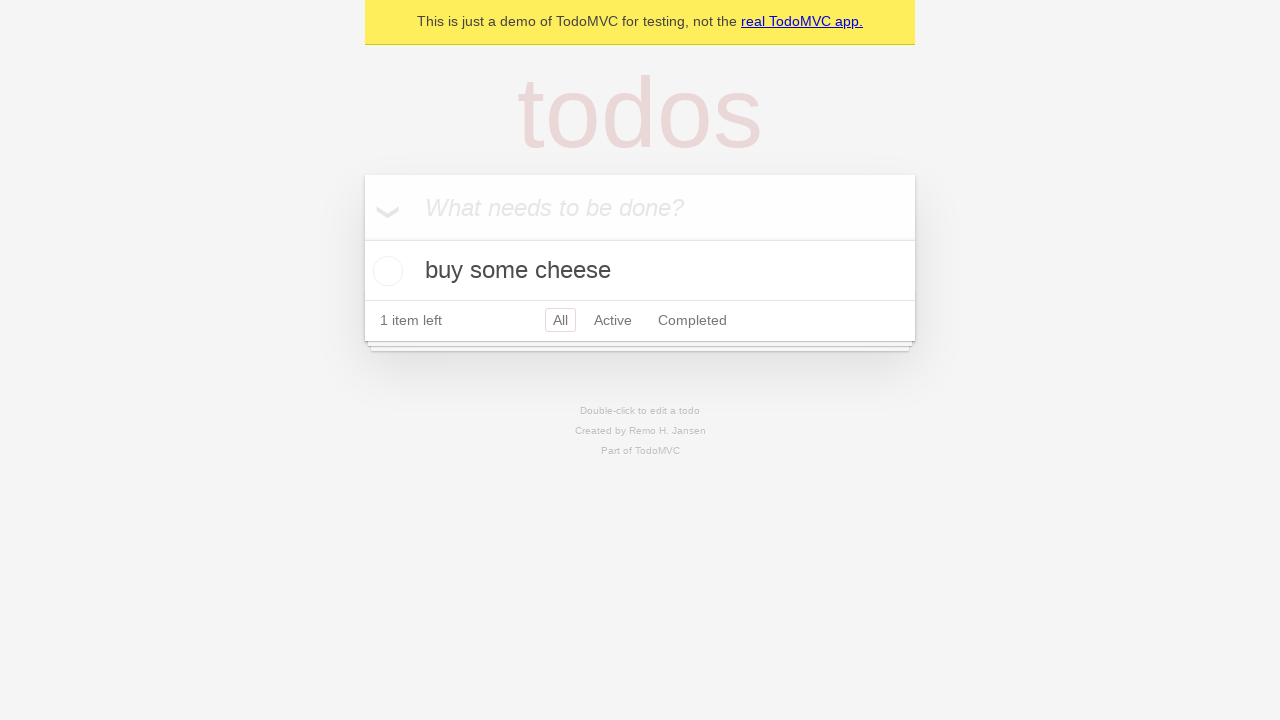

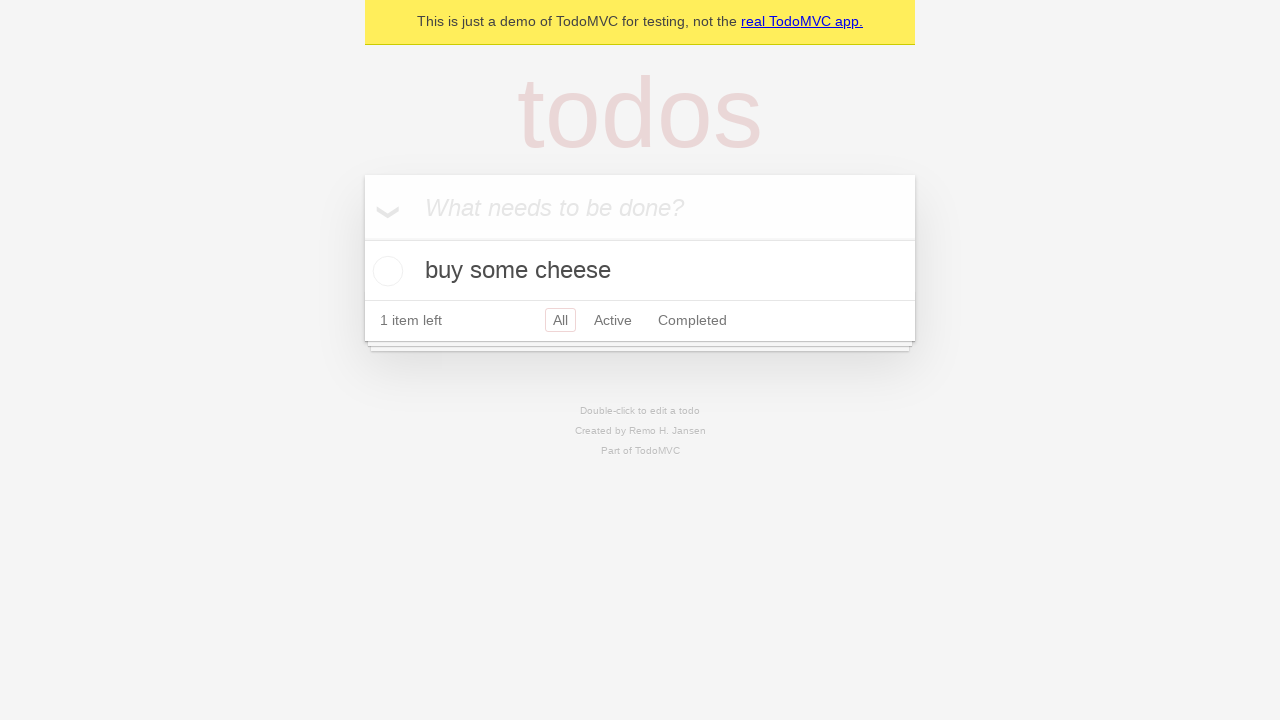